Tests adding a laptop to cart on DemoBlaze e-commerce demo site by navigating to the Laptops category, selecting the first product, adding it to cart, and verifying the confirmation alert.

Starting URL: https://www.demoblaze.com

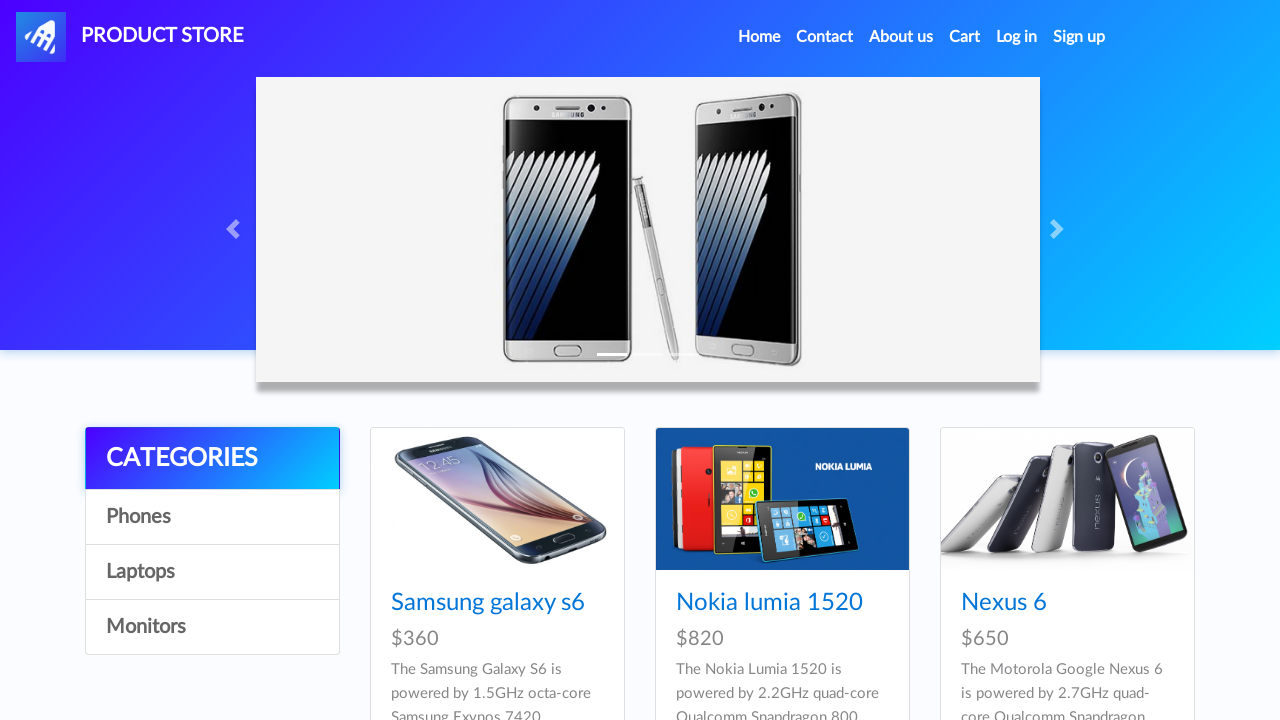

Clicked on Laptops category at (212, 572) on text=Laptops
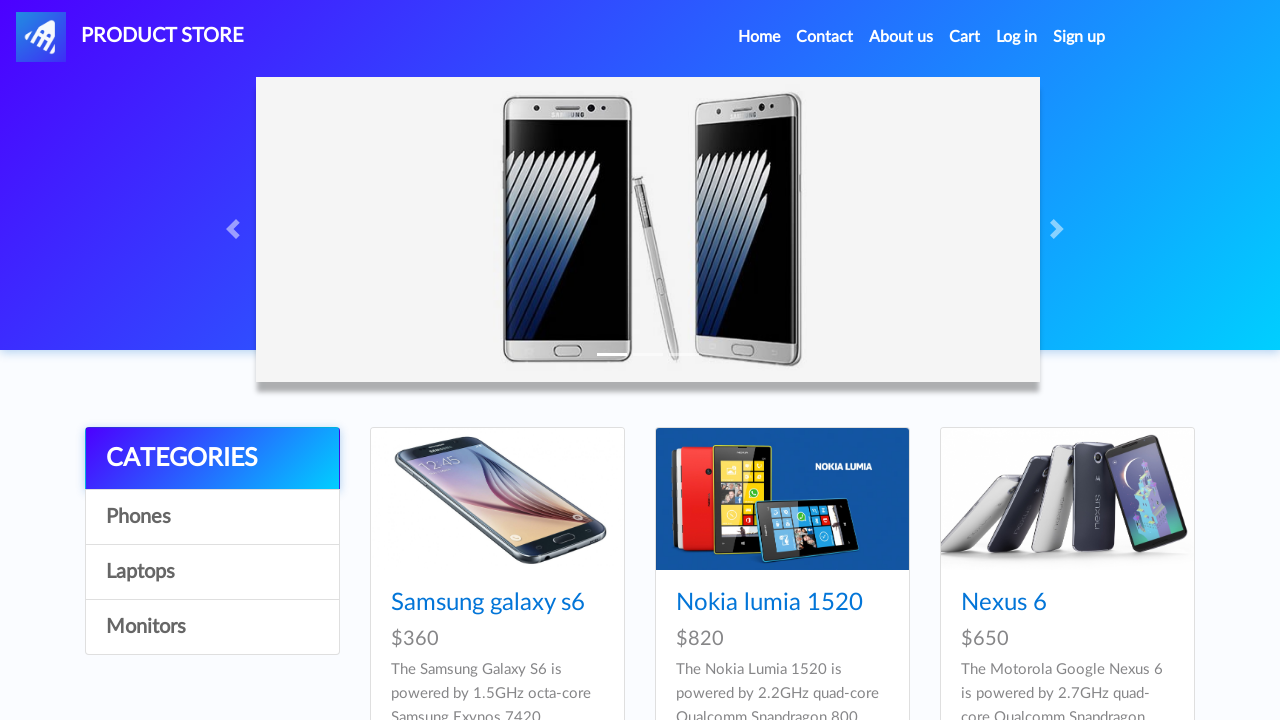

First laptop product image loaded
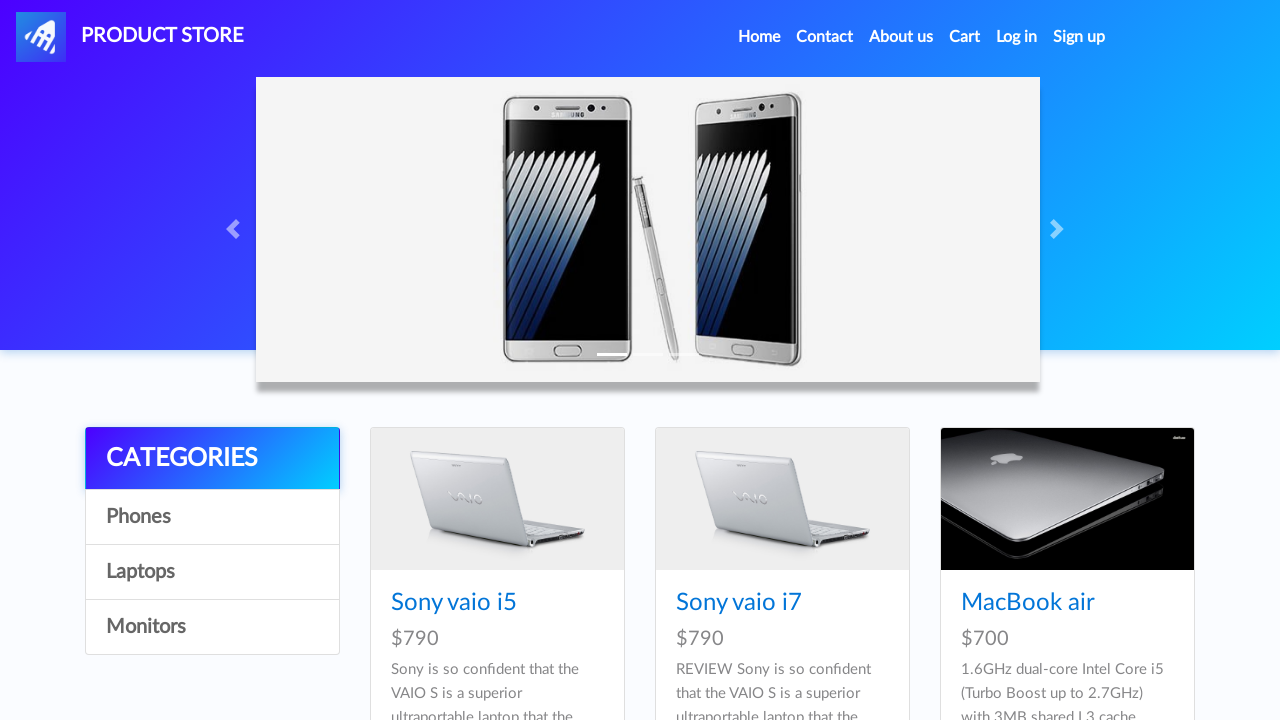

Clicked on first laptop product image at (497, 499) on img.card-img-top
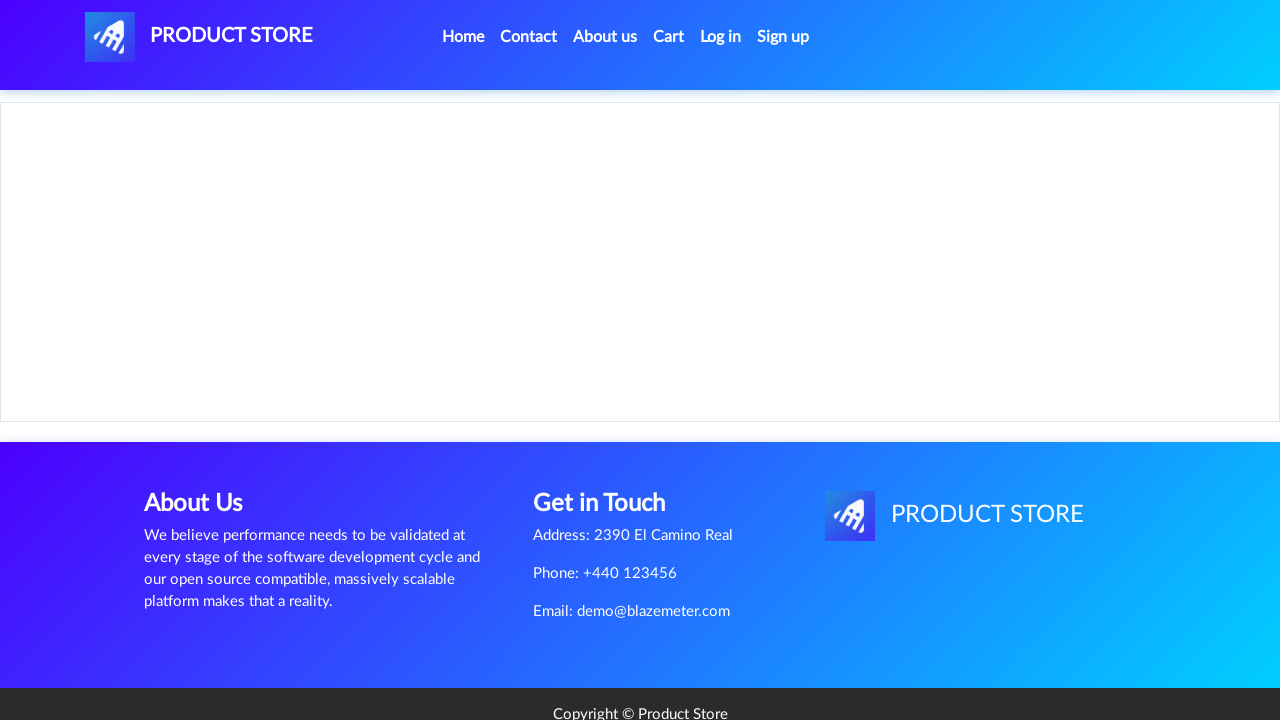

Product page loaded with product name visible
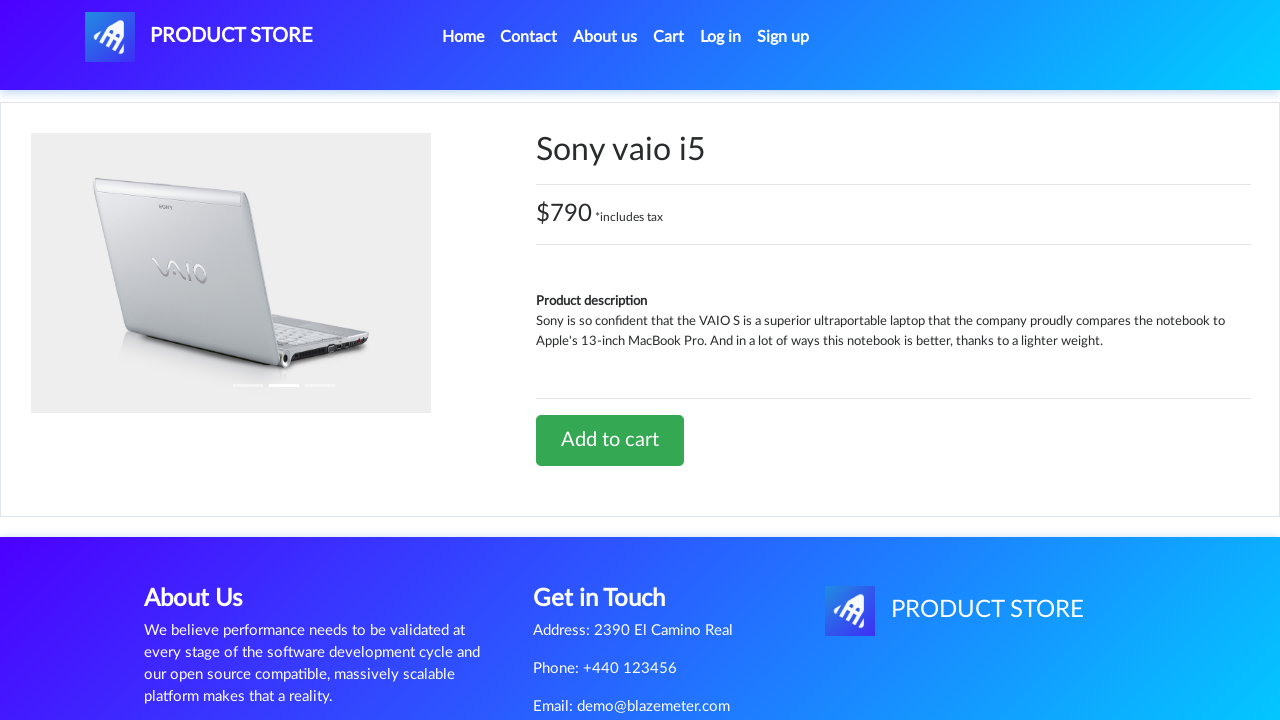

Retrieved laptop name: Sony vaio i5
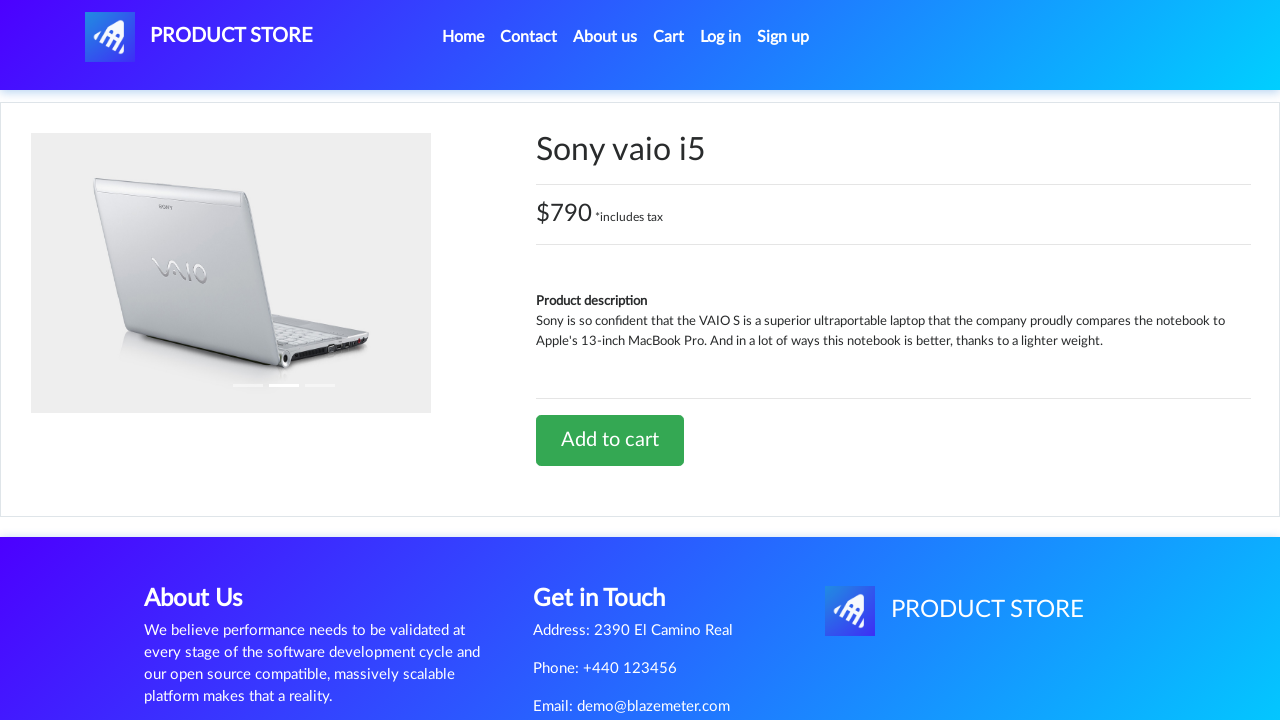

Retrieved product price: $790 *includes tax
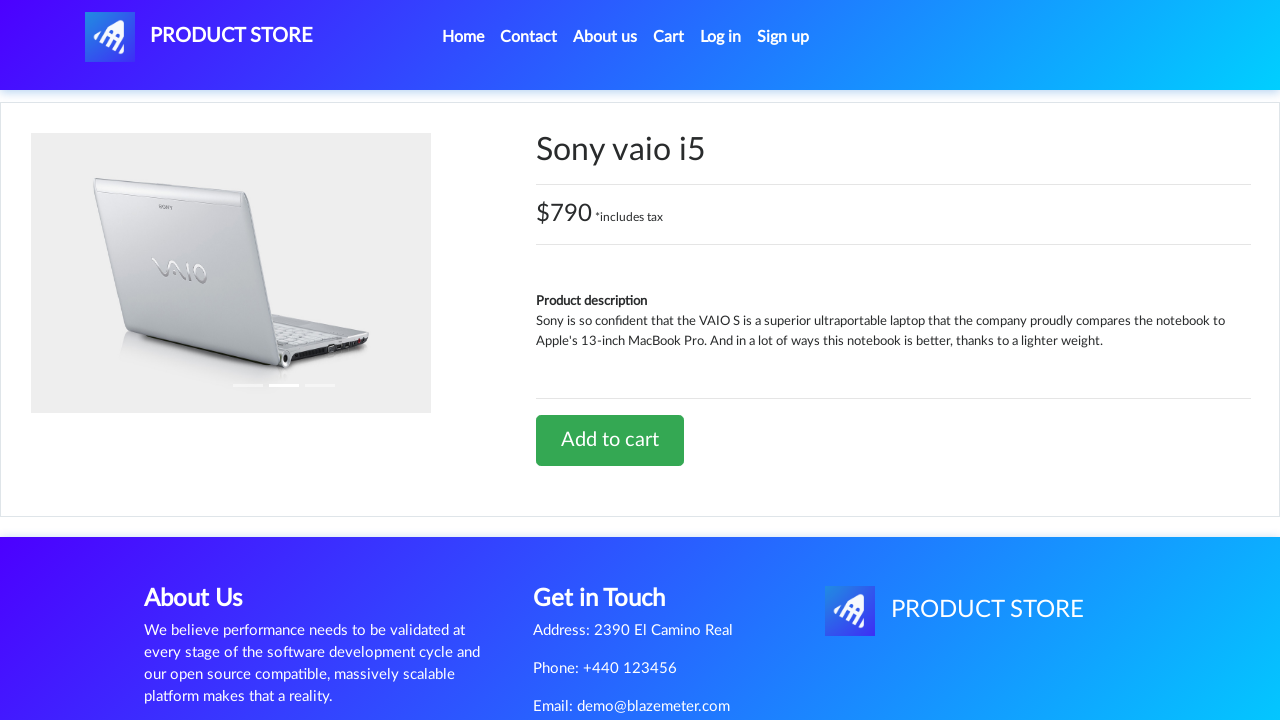

Clicked 'Add to cart' button at (610, 440) on text=Add to cart
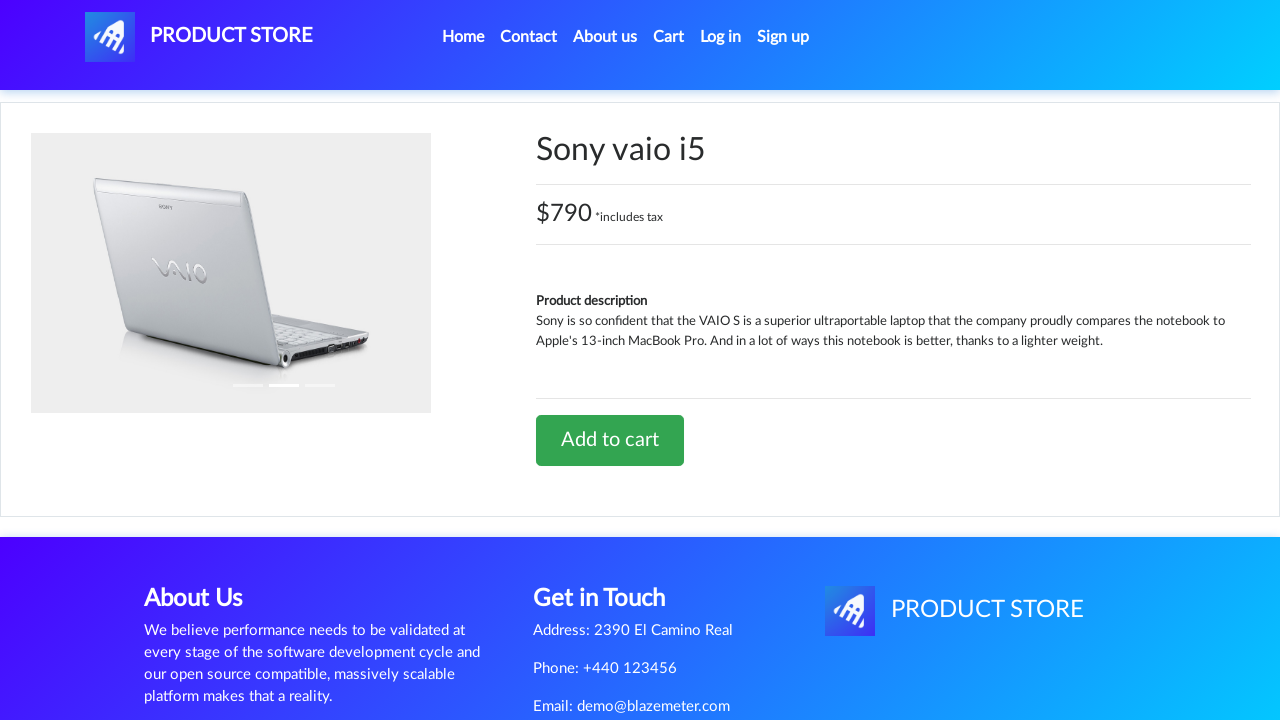

Set up dialog handler to accept confirmation
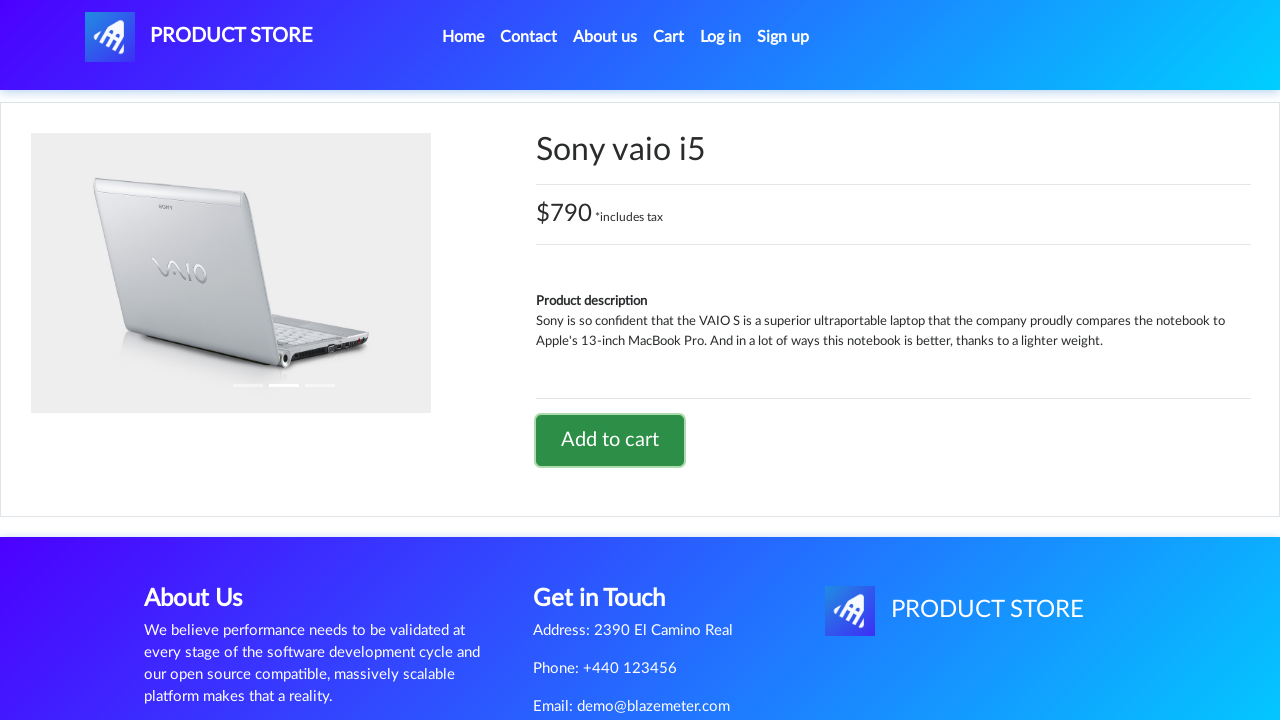

Waited for confirmation alert and accepted it
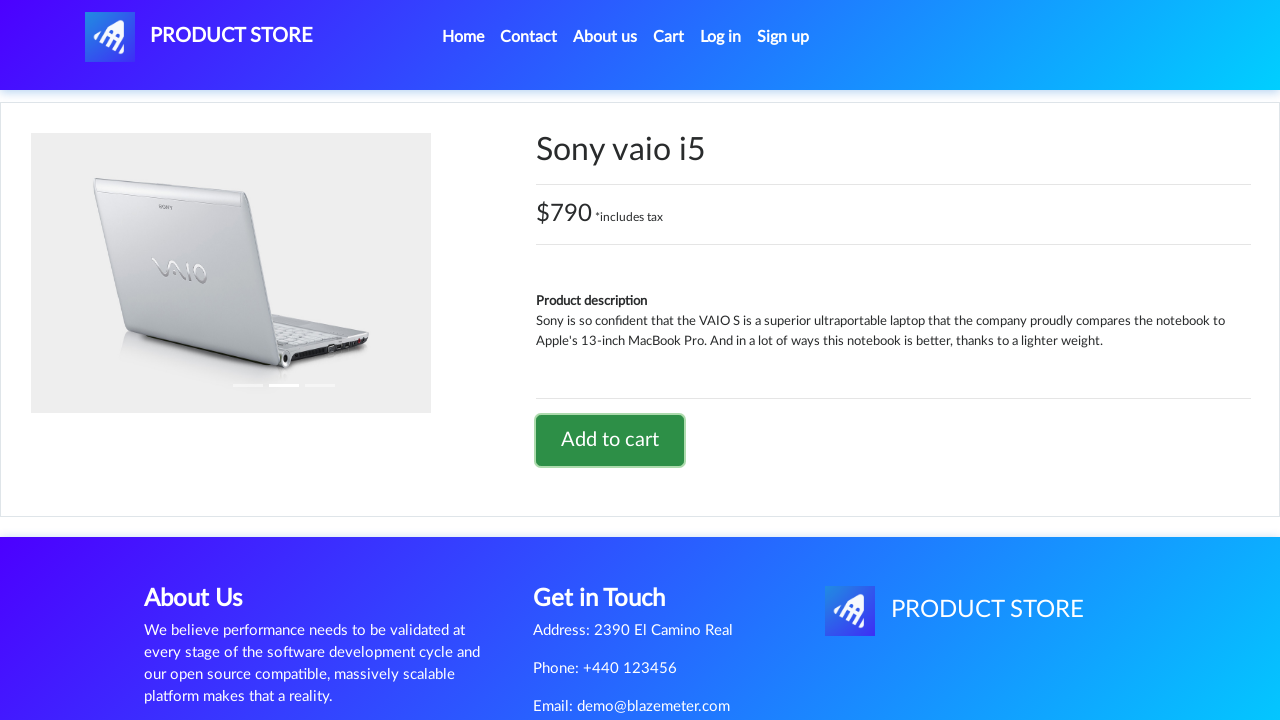

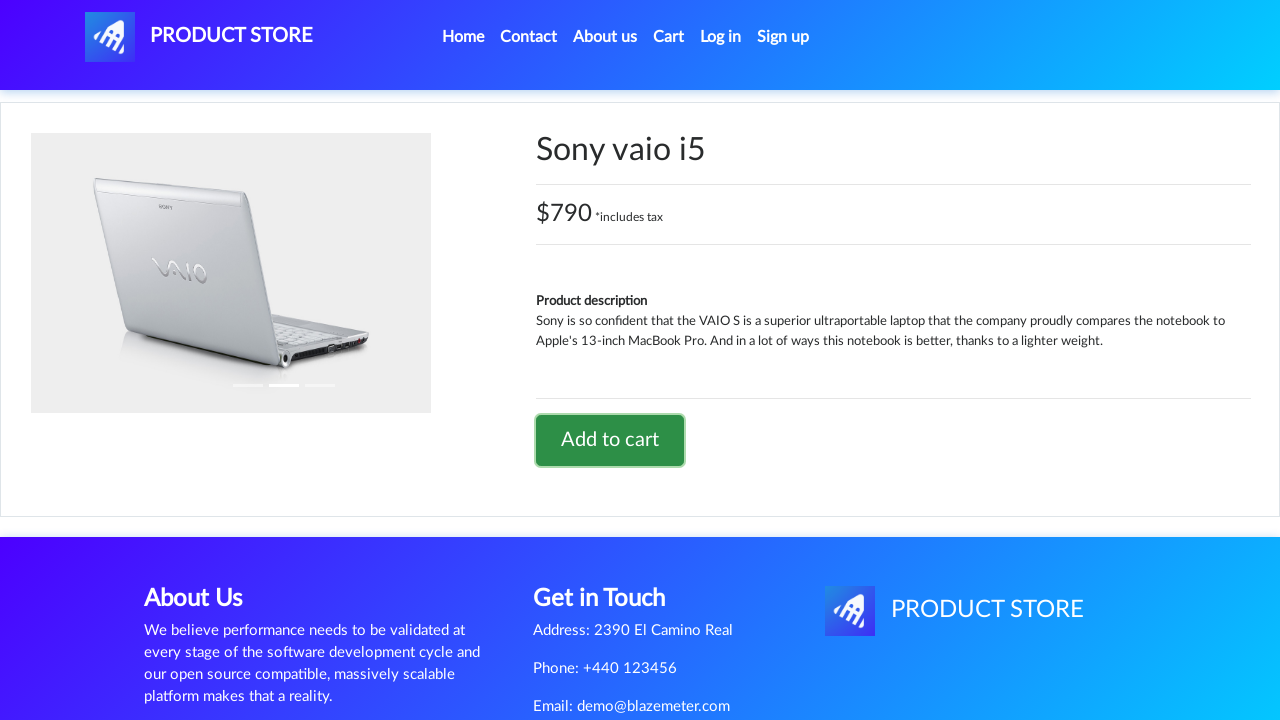